Tests opening multiple footer links in new tabs by scrolling to the footer section and clicking each link in the first column while holding the modifier key to open in new tabs.

Starting URL: https://rahulshettyacademy.com/AutomationPractice/

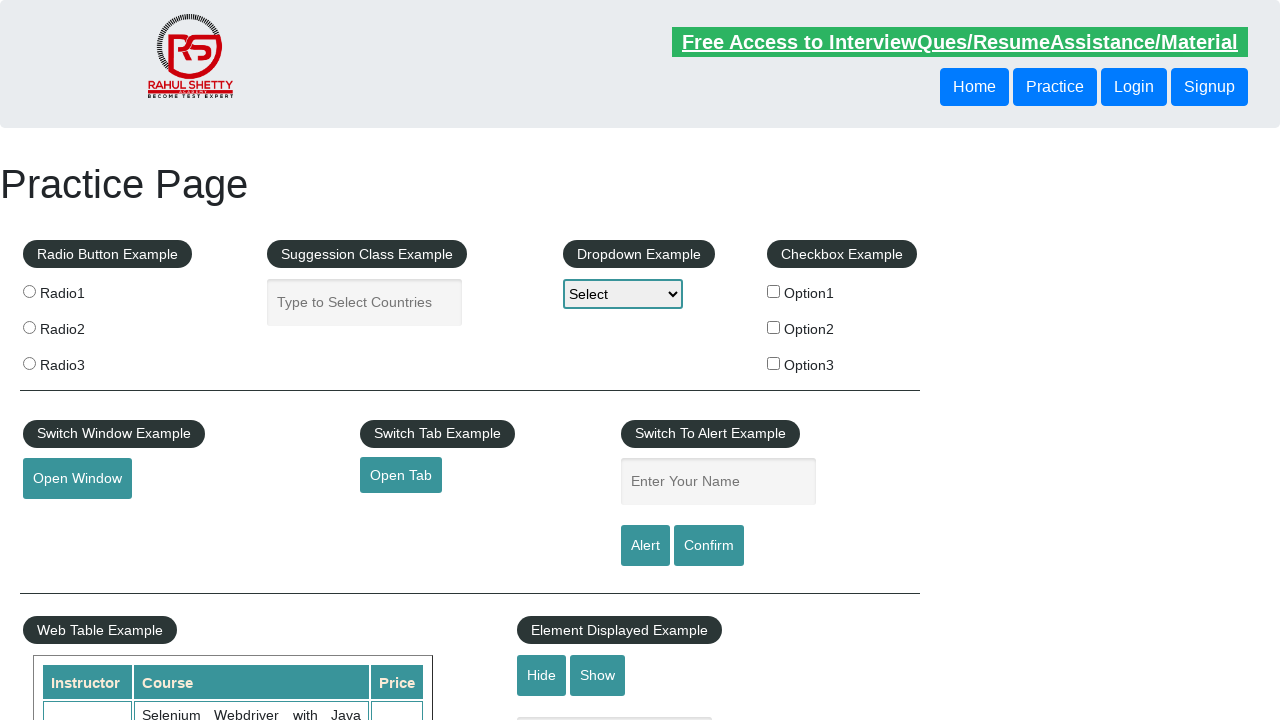

Scrolled down 1600px to reach footer section
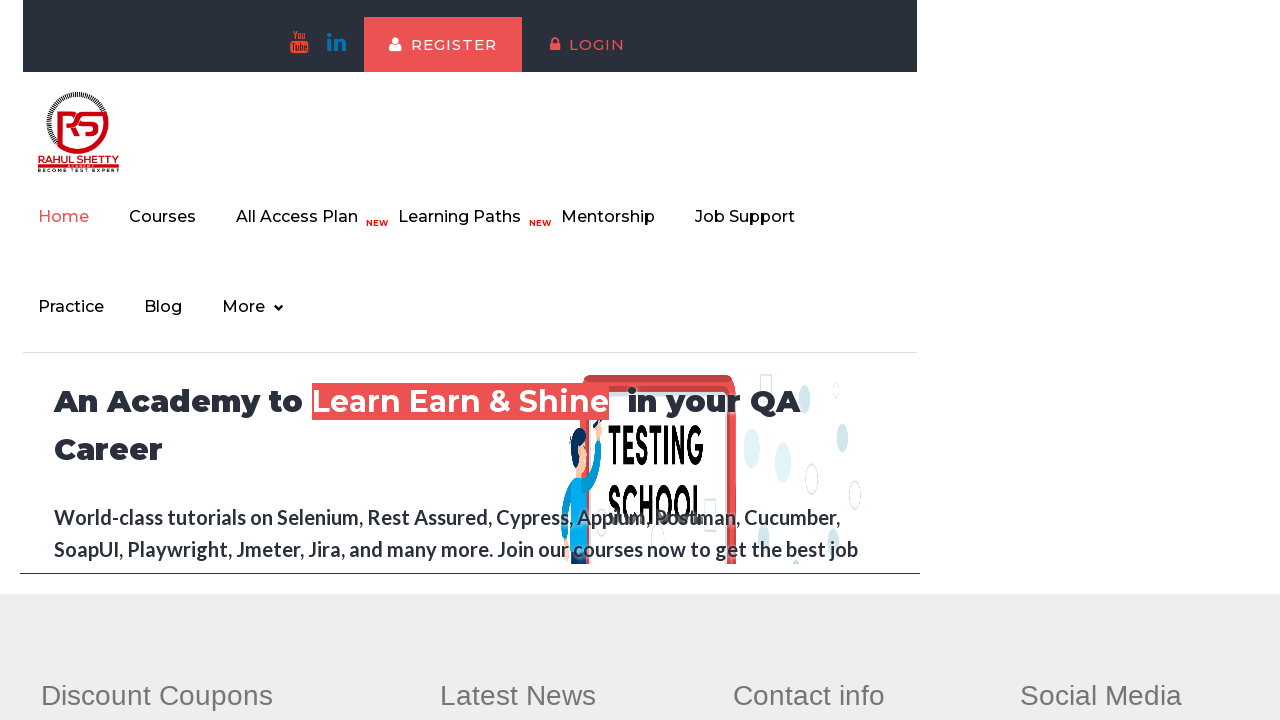

Footer section became visible and loaded
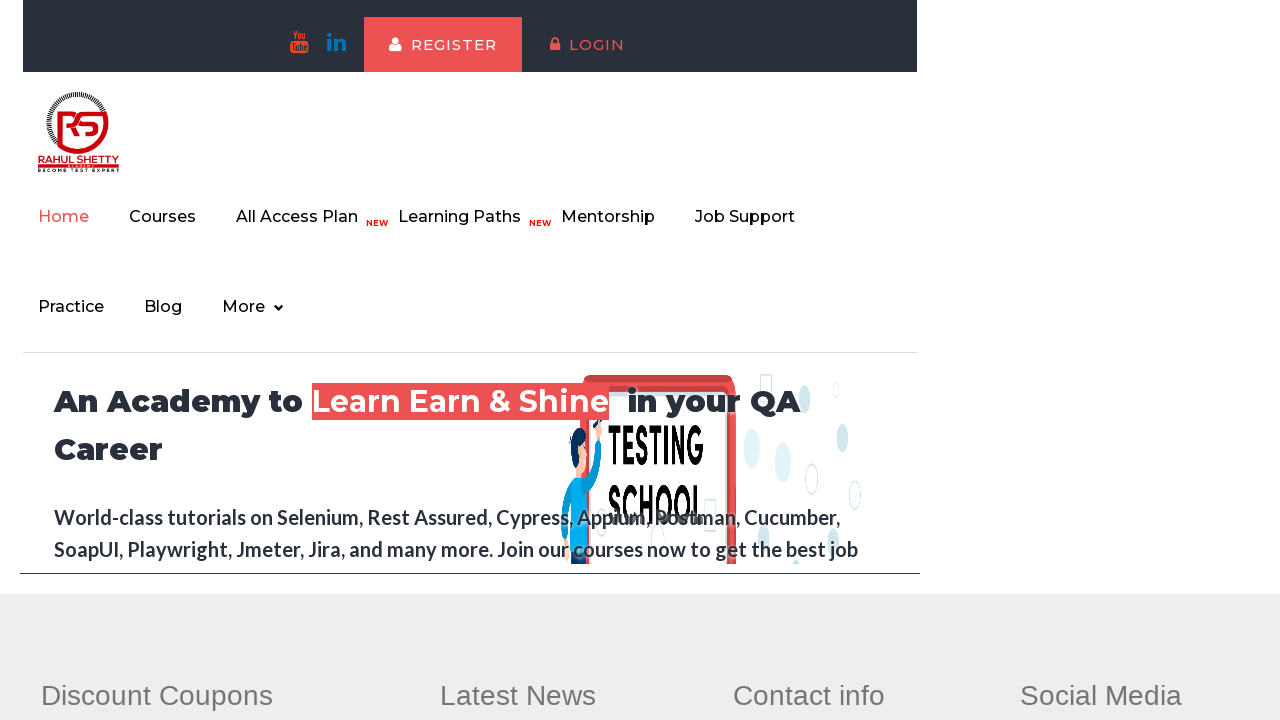

Located all links in first column of footer
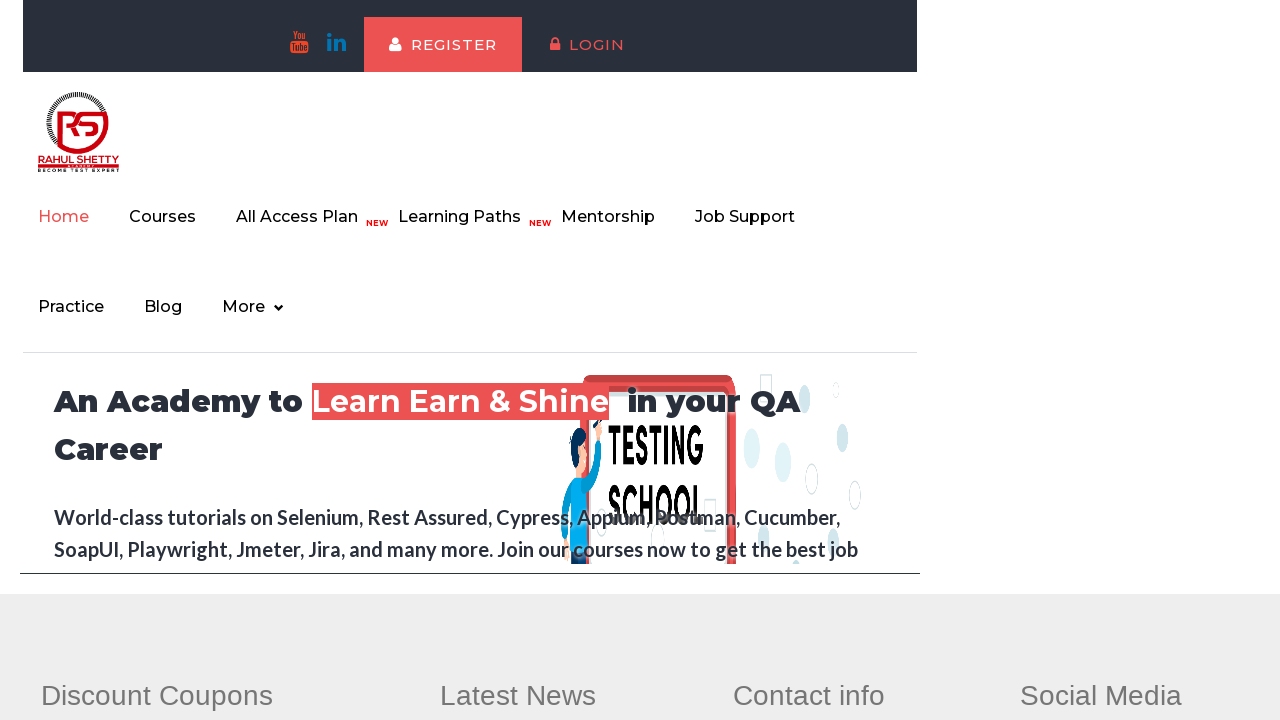

Found 5 links in first footer column
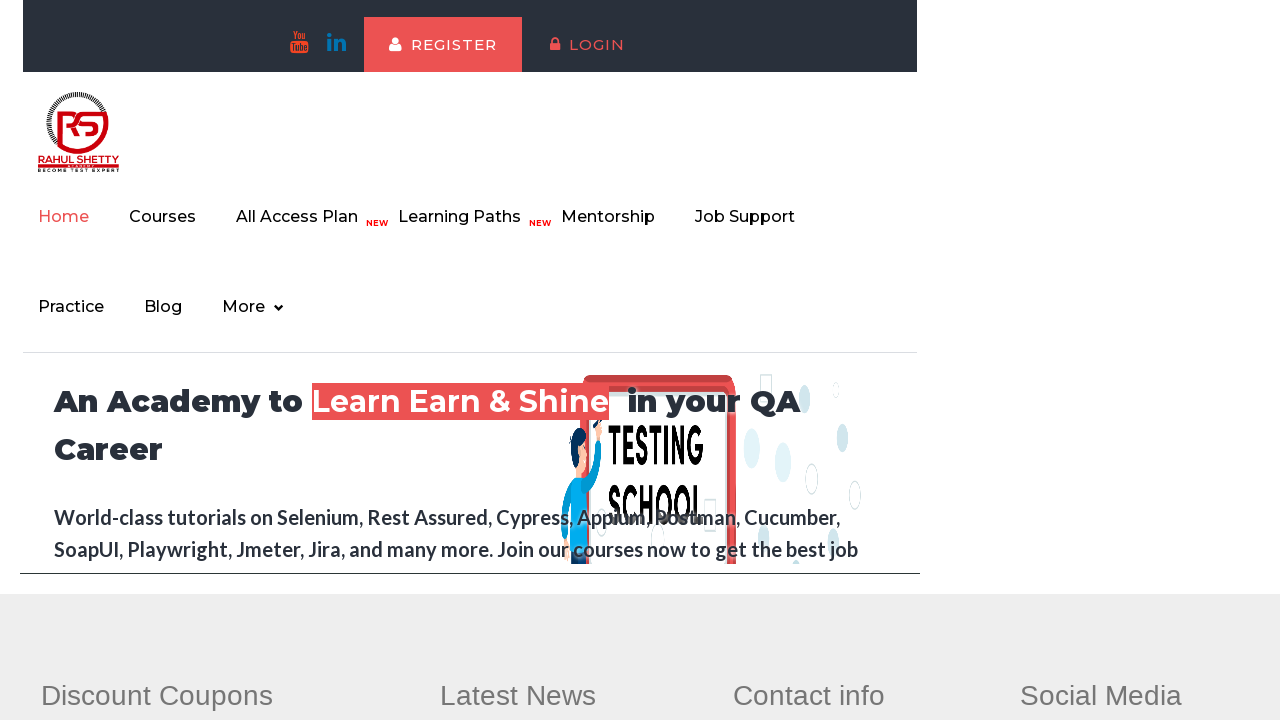

Opened footer link 1 of 5 in new tab using Ctrl+Click at (157, 696) on #gf-BIG .gf-t td:nth-child(1) ul a >> nth=0
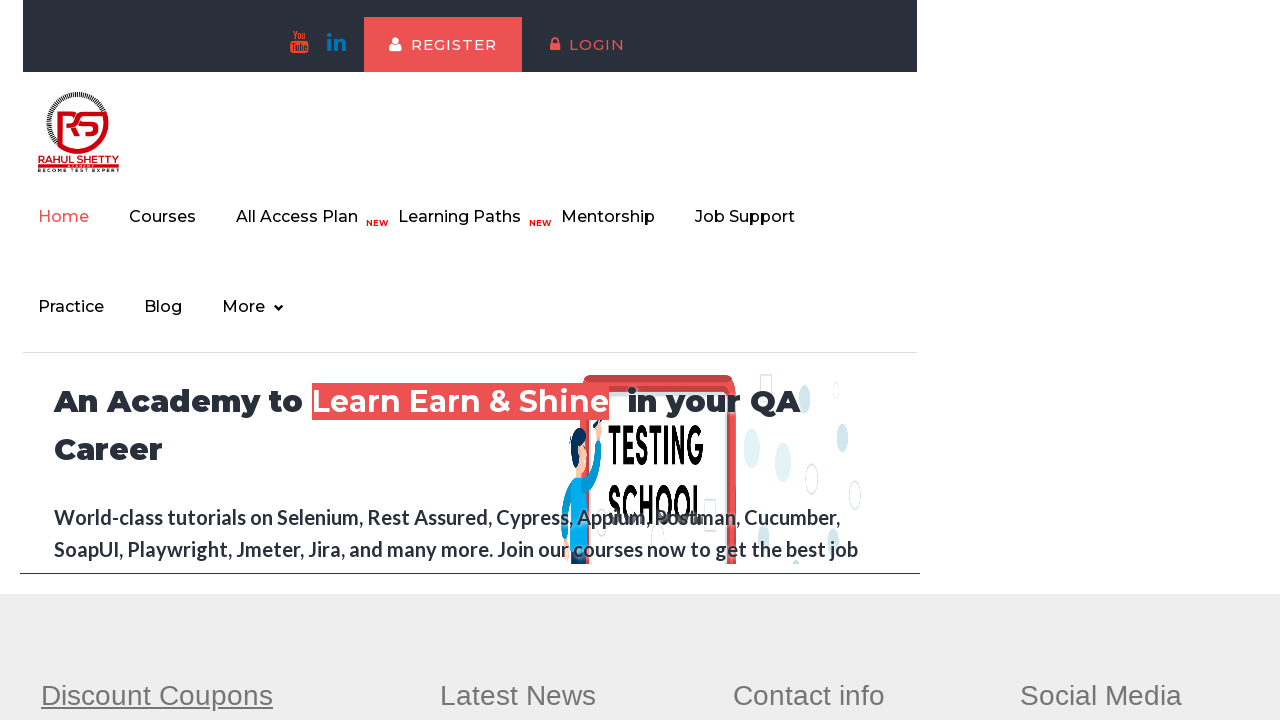

Opened footer link 2 of 5 in new tab using Ctrl+Click at (68, 520) on #gf-BIG .gf-t td:nth-child(1) ul a >> nth=1
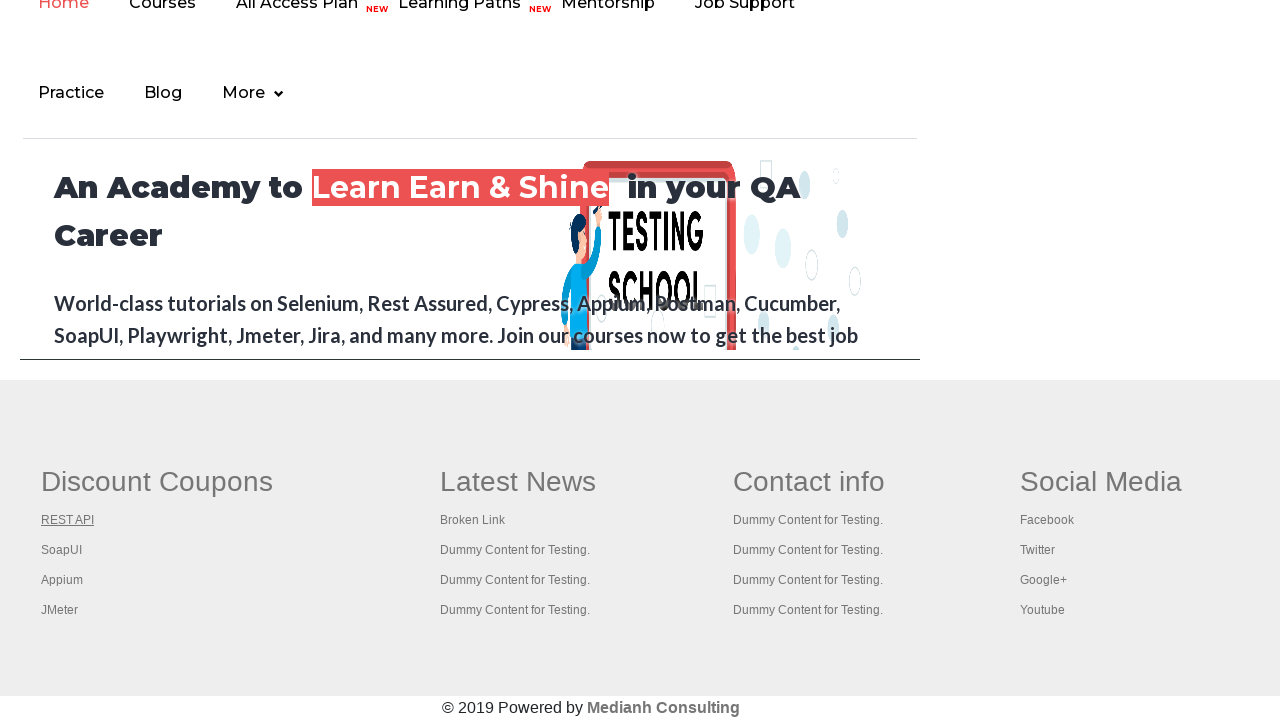

Opened footer link 3 of 5 in new tab using Ctrl+Click at (62, 550) on #gf-BIG .gf-t td:nth-child(1) ul a >> nth=2
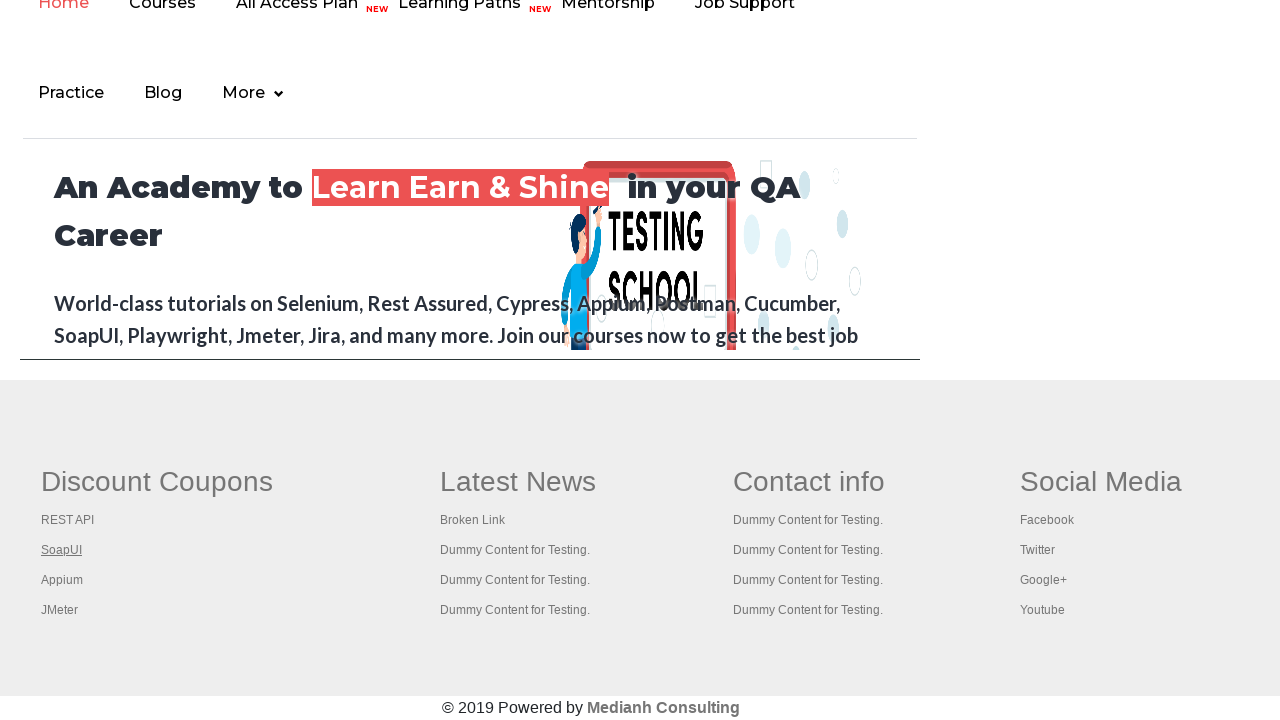

Opened footer link 4 of 5 in new tab using Ctrl+Click at (62, 580) on #gf-BIG .gf-t td:nth-child(1) ul a >> nth=3
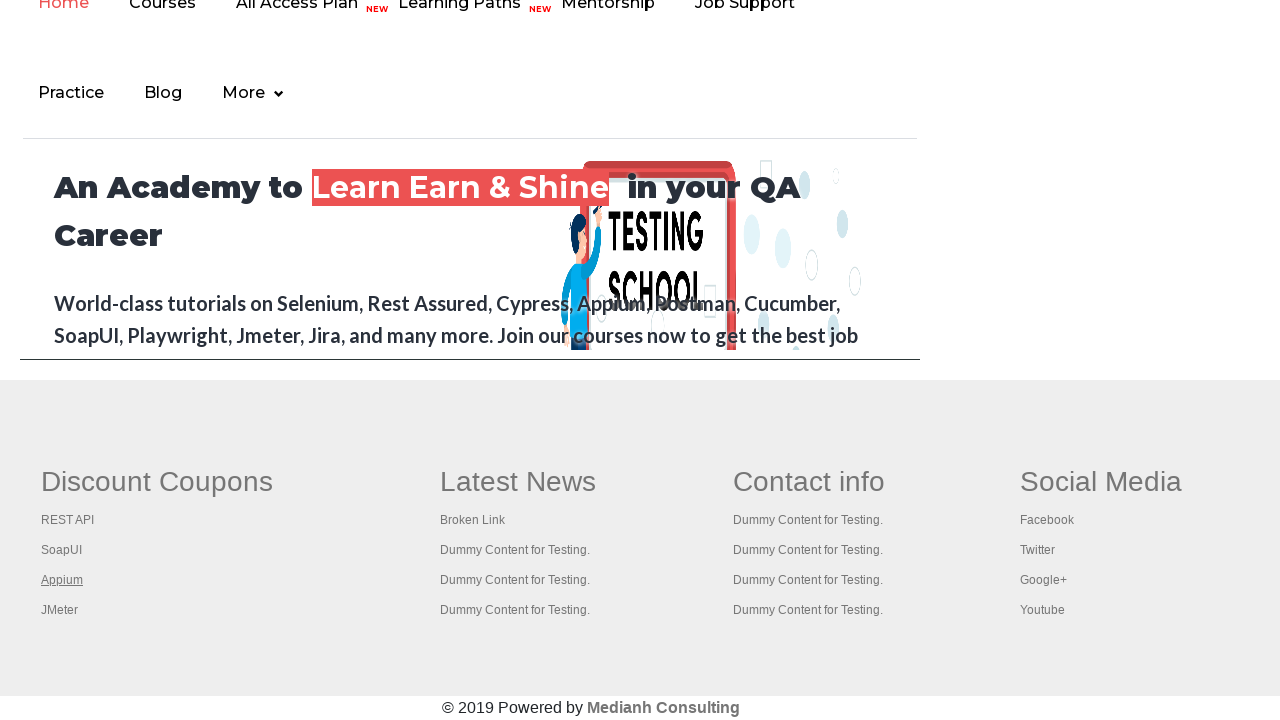

Opened footer link 5 of 5 in new tab using Ctrl+Click at (60, 610) on #gf-BIG .gf-t td:nth-child(1) ul a >> nth=4
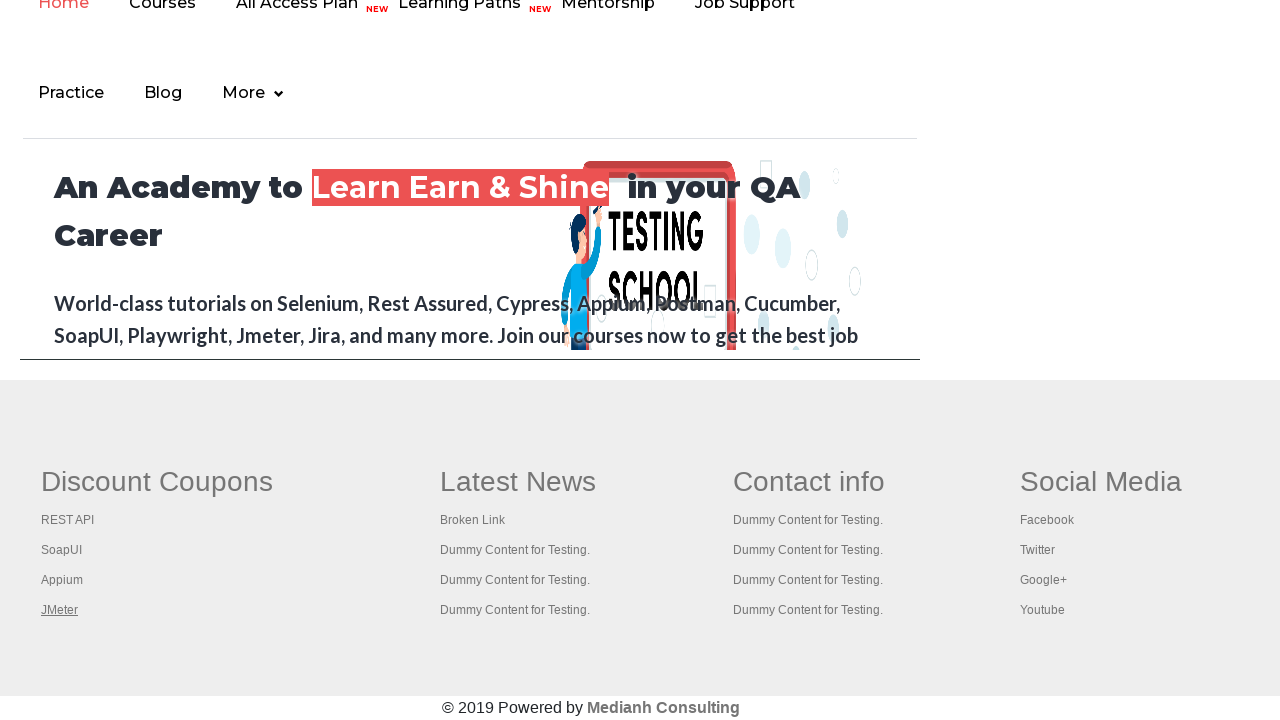

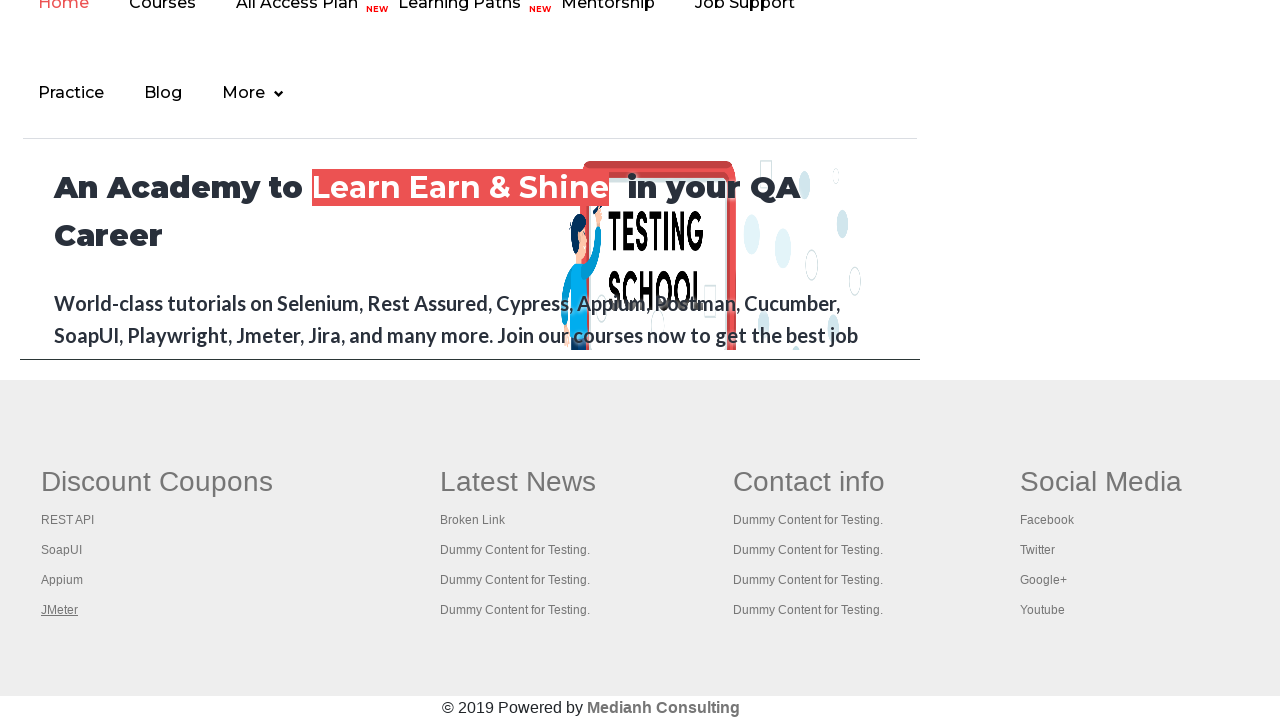